Tests mouse movement and click interaction by moving to a clickable element and performing a click action on Selenium's mouse interaction test page.

Starting URL: https://www.selenium.dev/selenium/web/mouse_interaction.html

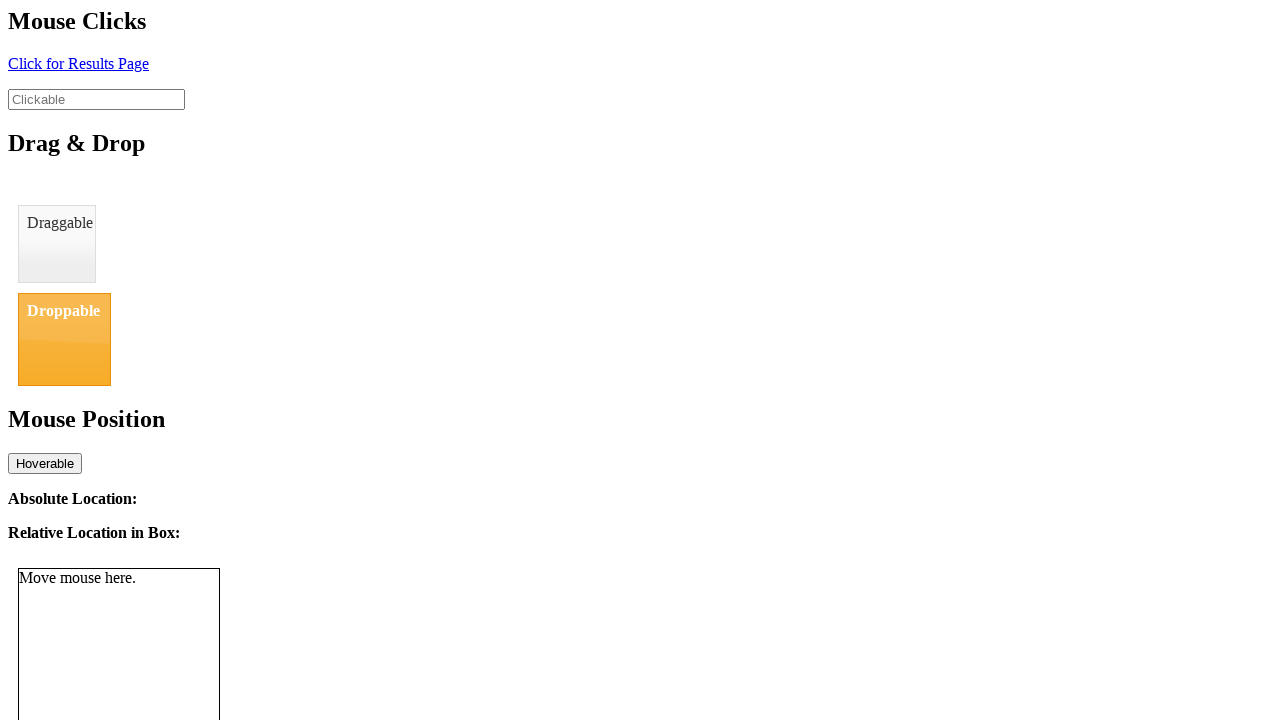

Located the clickable element with ID 'click'
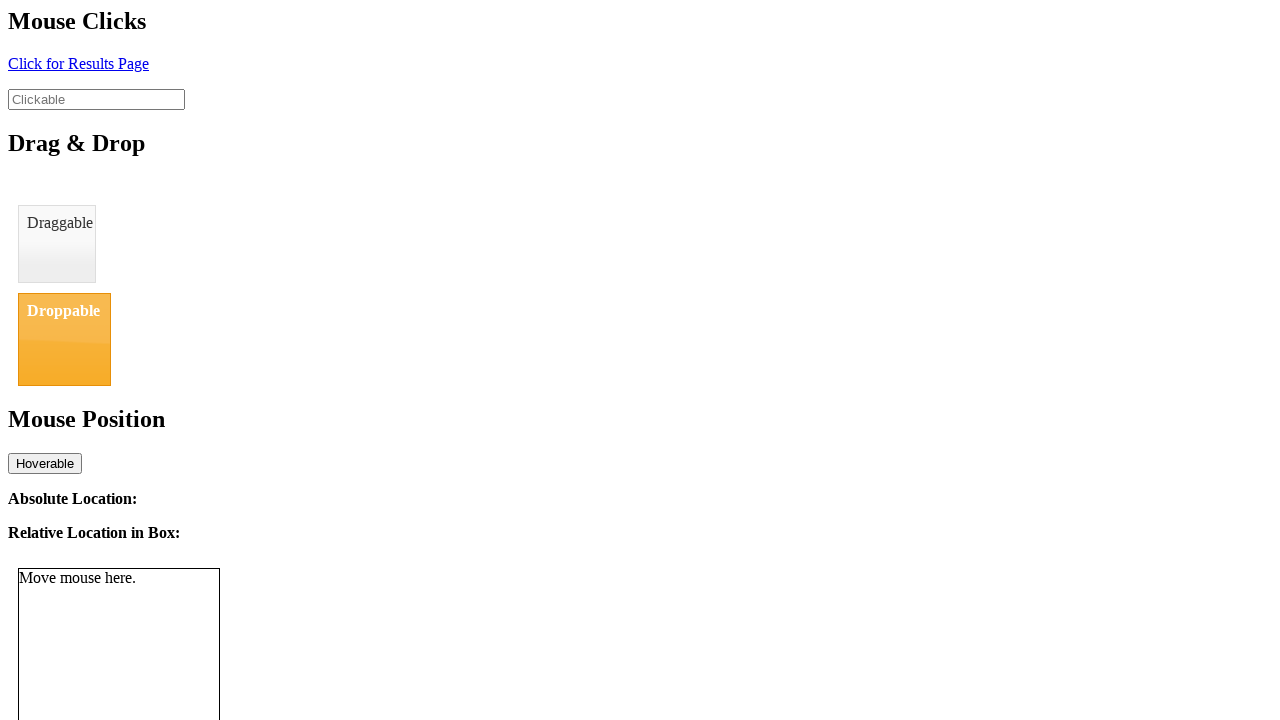

Moved to and clicked the clickable element at (78, 63) on #click
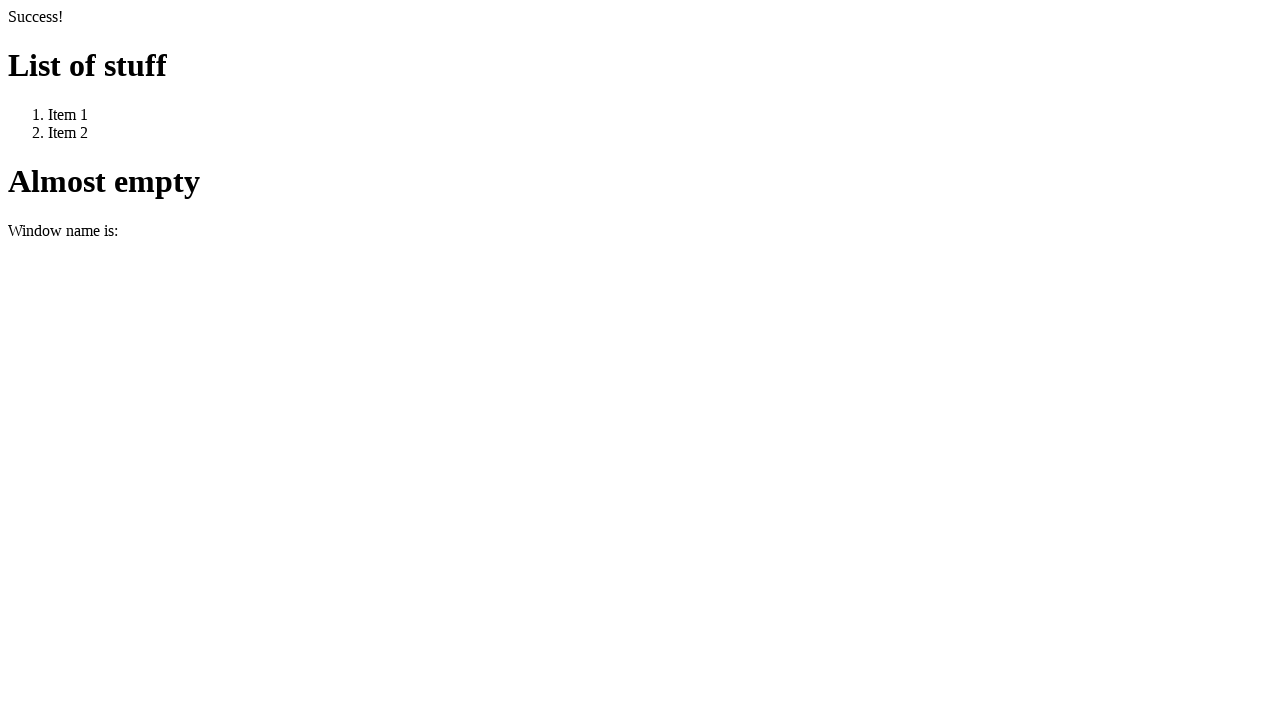

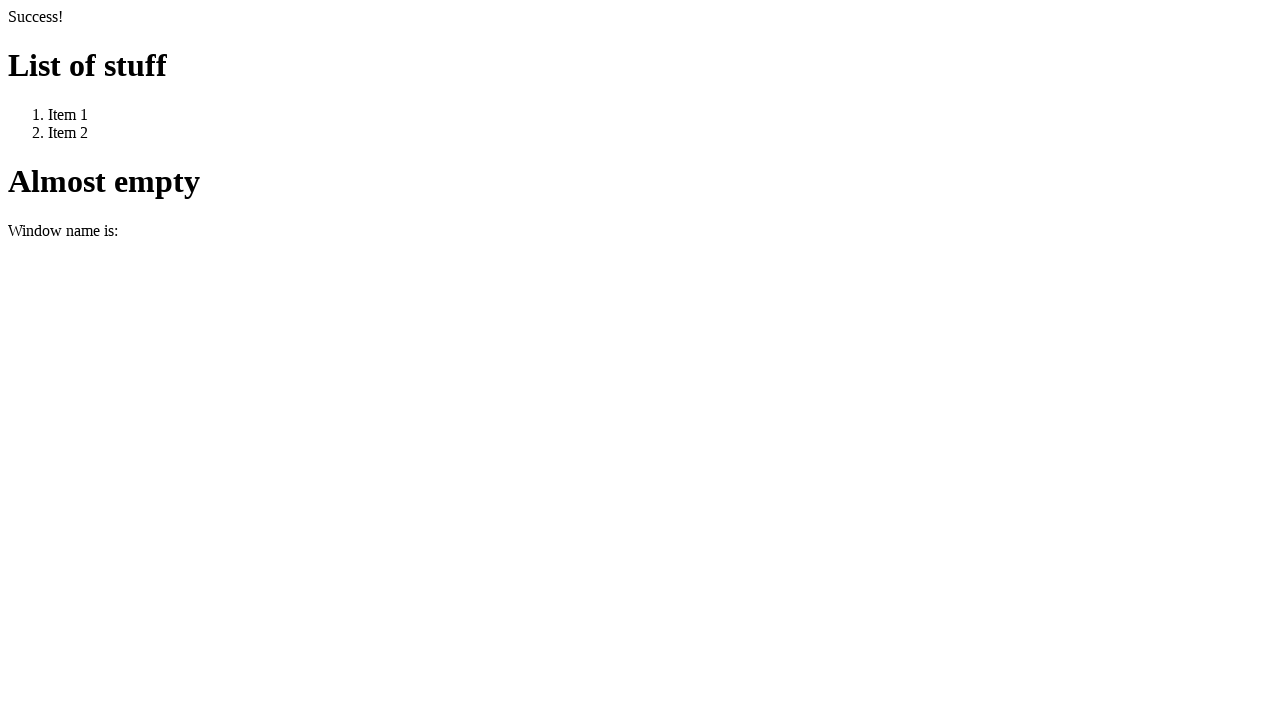